Tests checkbox selection by clicking on a specific checkbox option, selects a radio button, and verifies show/hide functionality of a text element by clicking a hide button.

Starting URL: https://rahulshettyacademy.com/AutomationPractice/

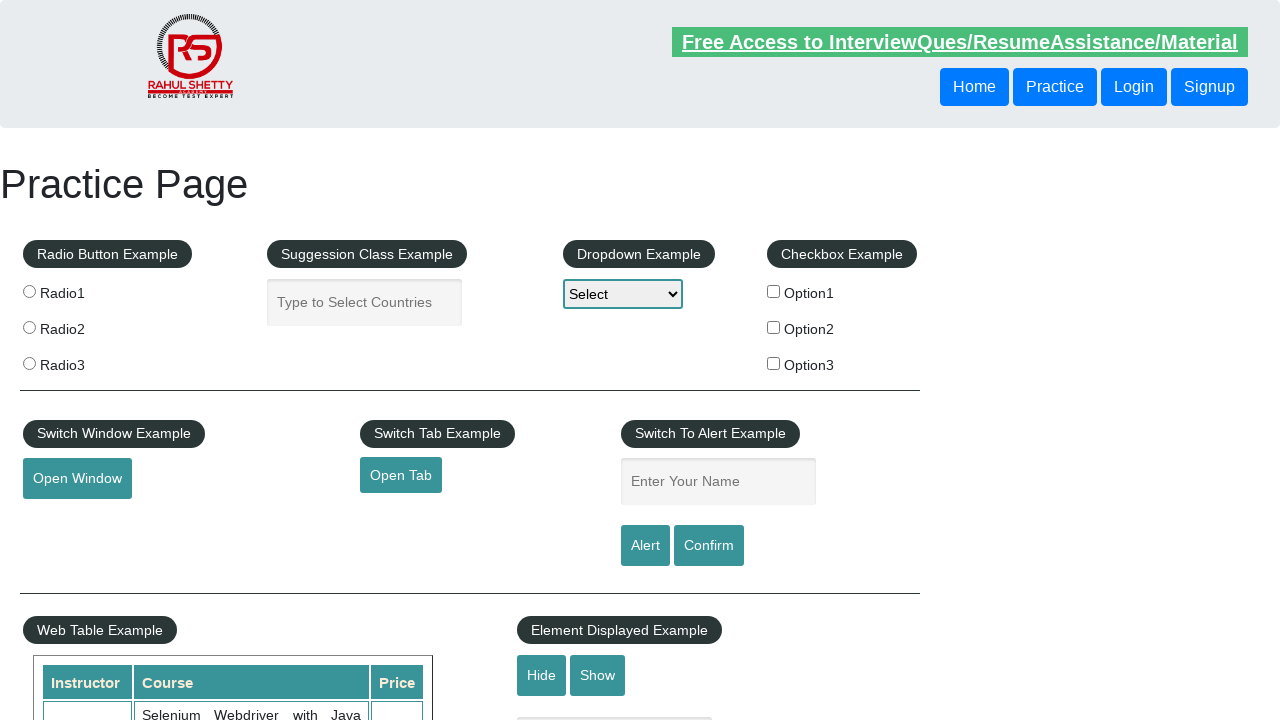

Clicked checkbox with value 'option2' at (774, 327) on xpath=//input[@type='checkbox'] >> nth=1
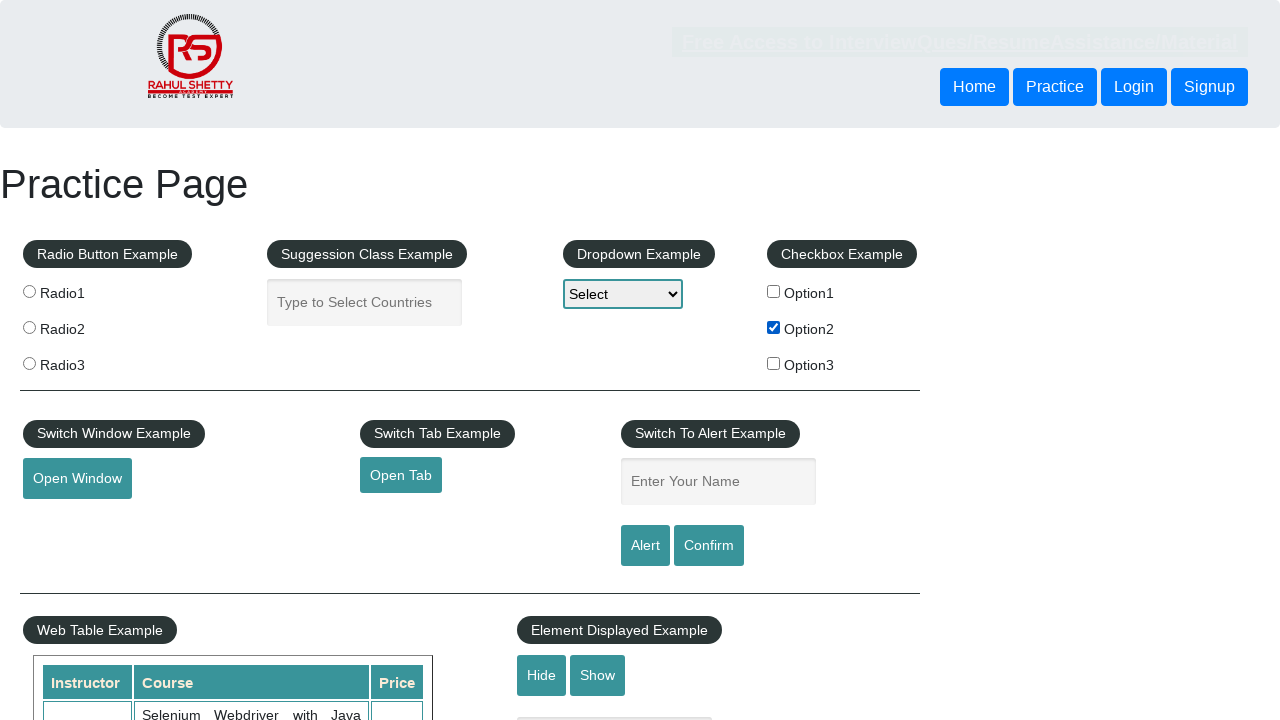

Clicked the third radio button at (29, 363) on .radioButton >> nth=2
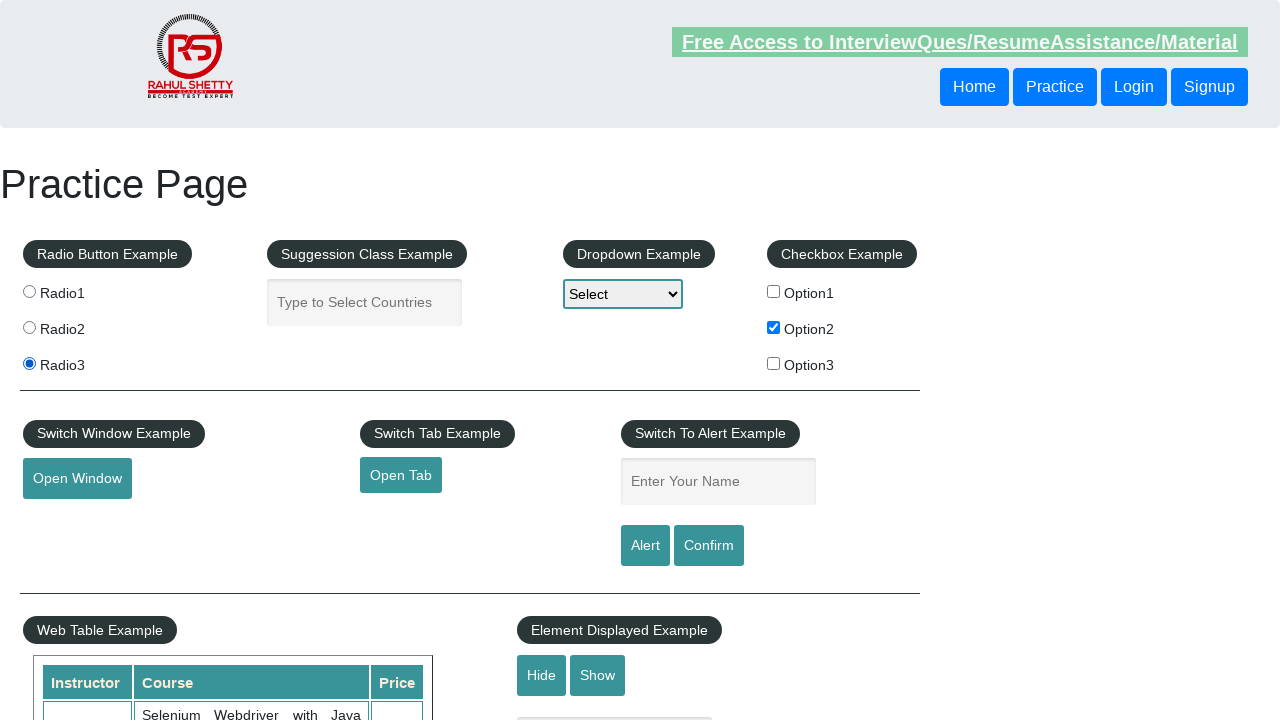

Text element '#displayed-text' is visible
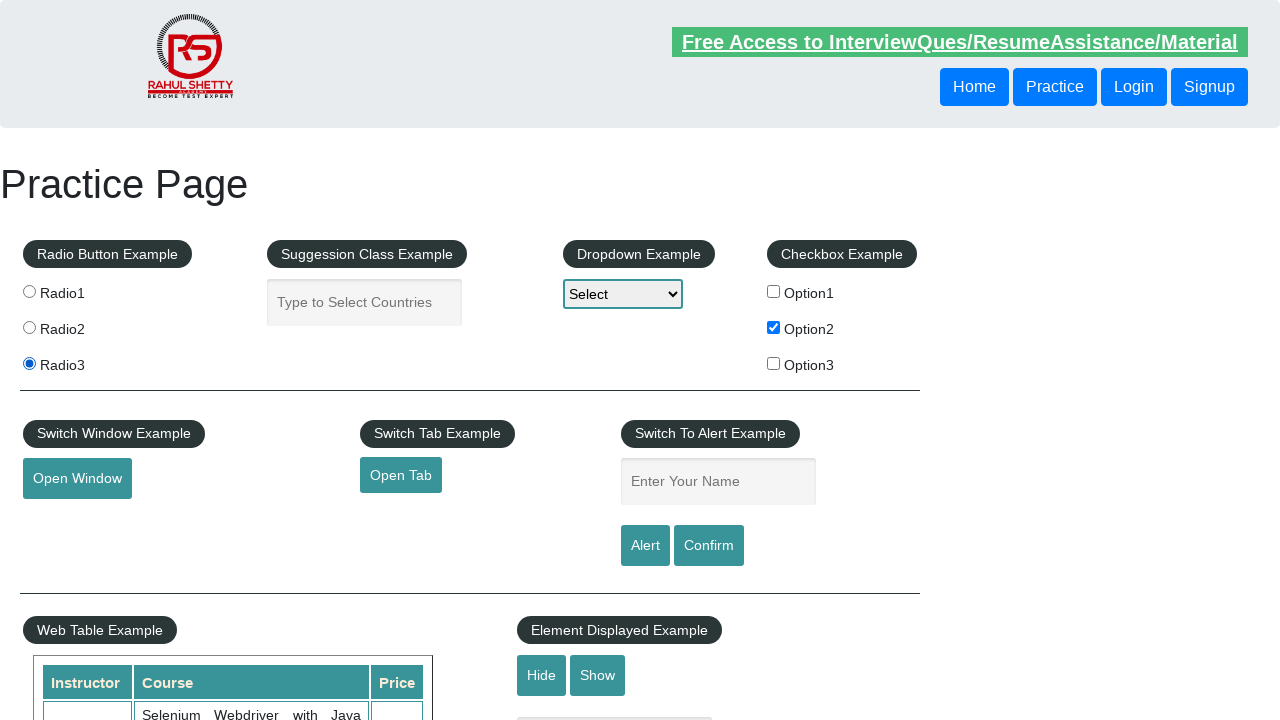

Clicked hide button to hide text element at (542, 675) on #hide-textbox
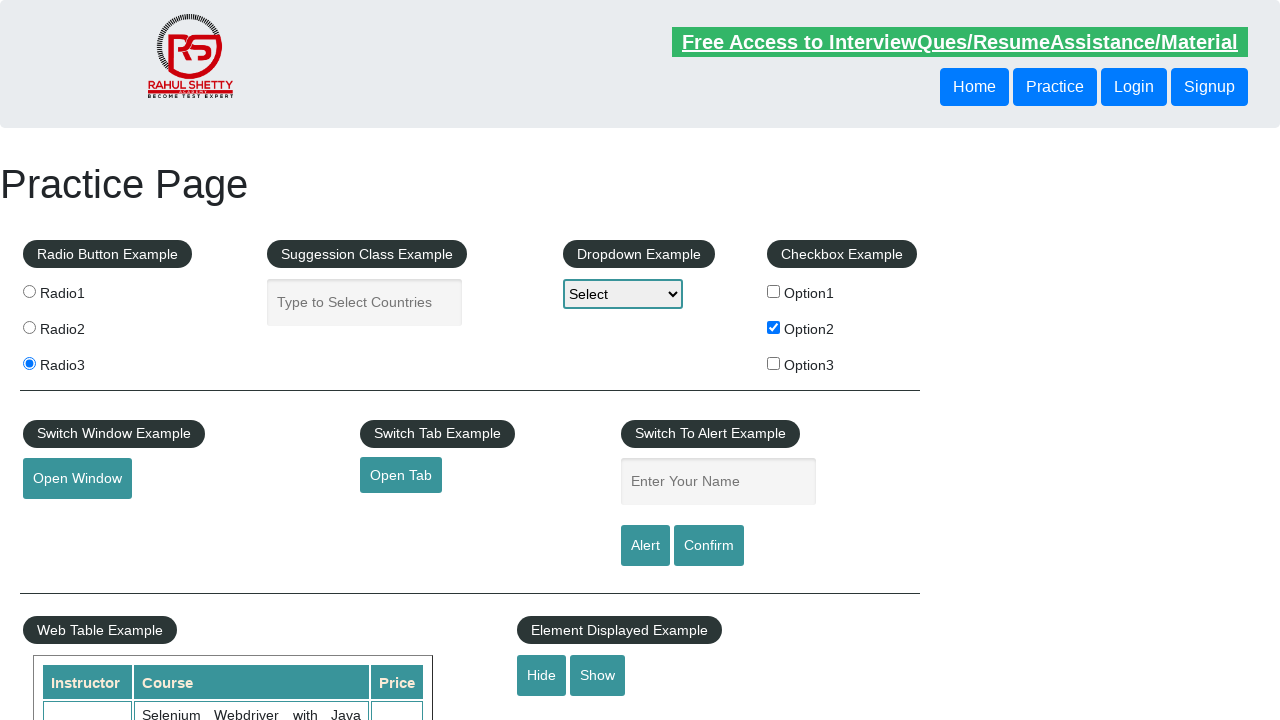

Text element '#displayed-text' is now hidden
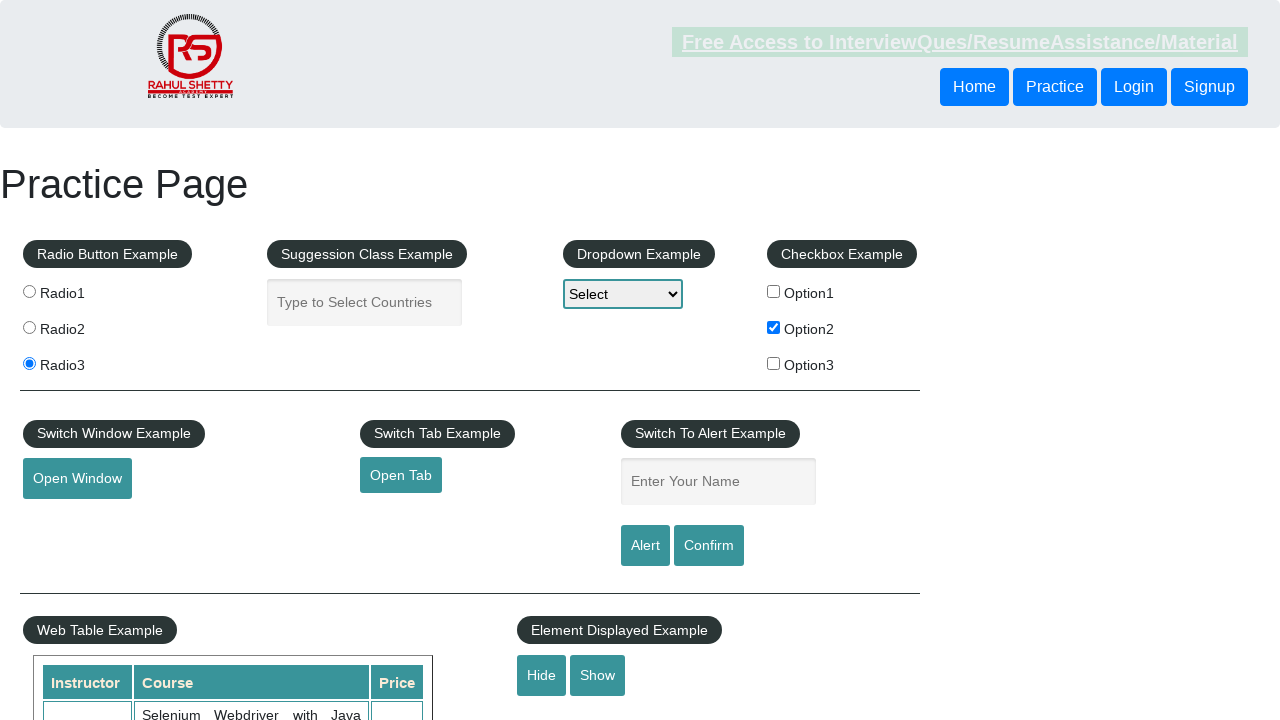

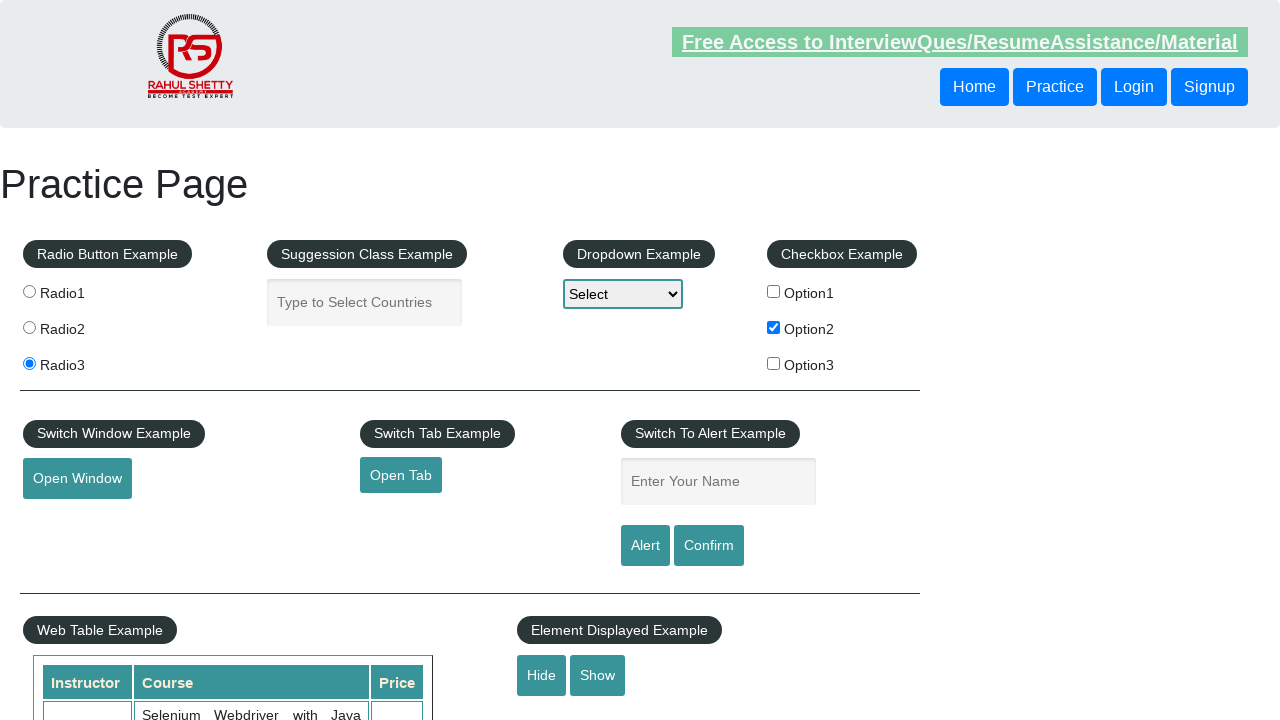